Tests the search functionality on Meesho e-commerce website by entering "silk saree" in the search box and submitting the search query.

Starting URL: https://www.meesho.com

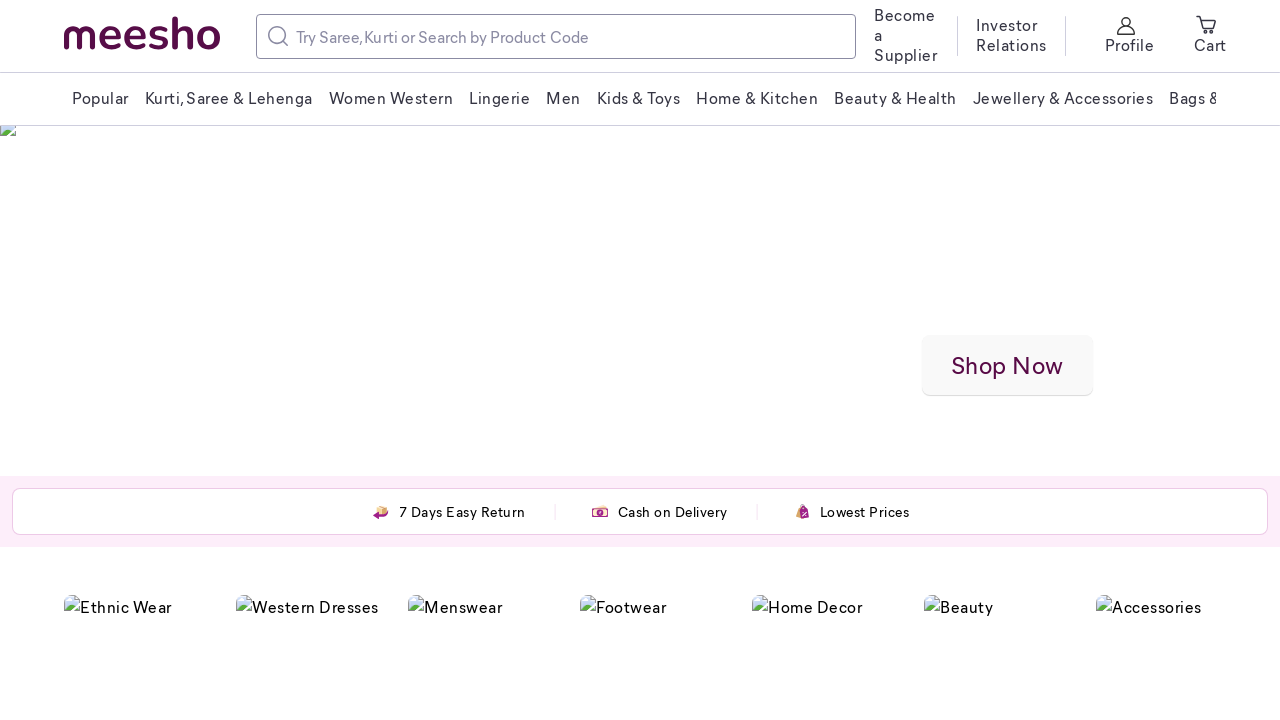

Filled search box with 'silk saree' on input[placeholder='Try Saree, Kurti or Search by Product Code']
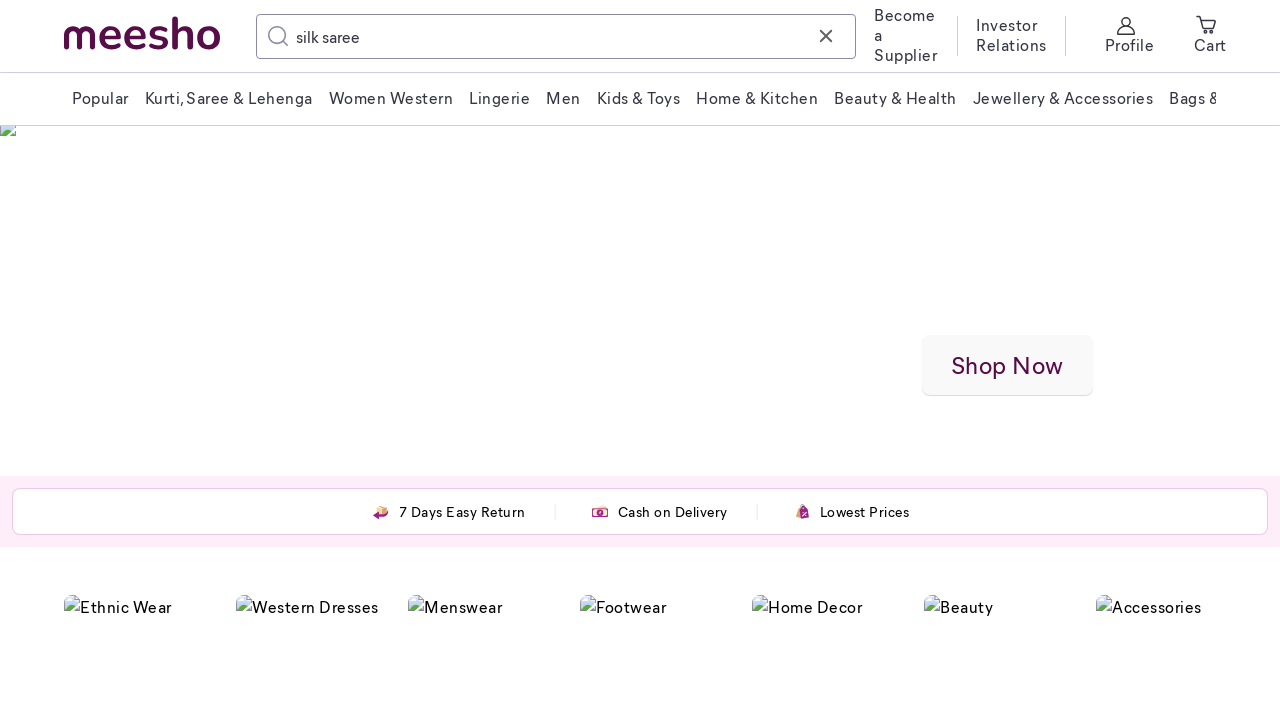

Pressed Enter to submit search query on input[placeholder='Try Saree, Kurti or Search by Product Code']
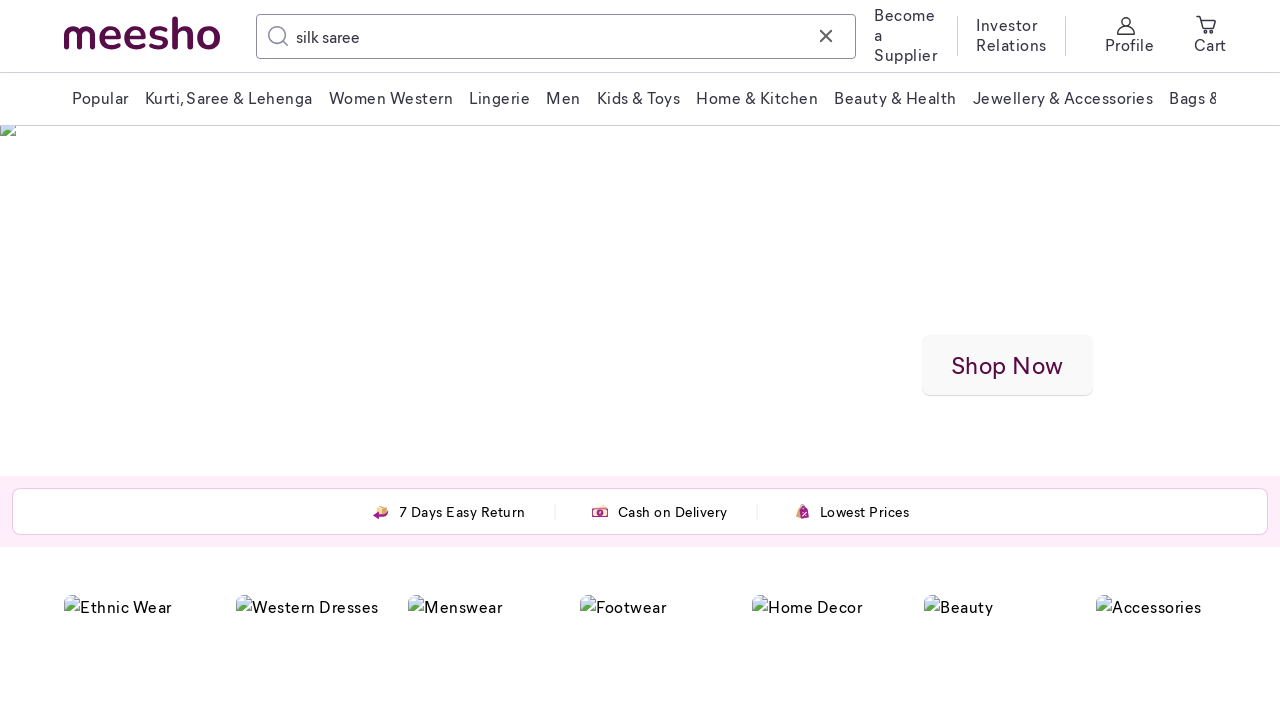

Search results loaded successfully
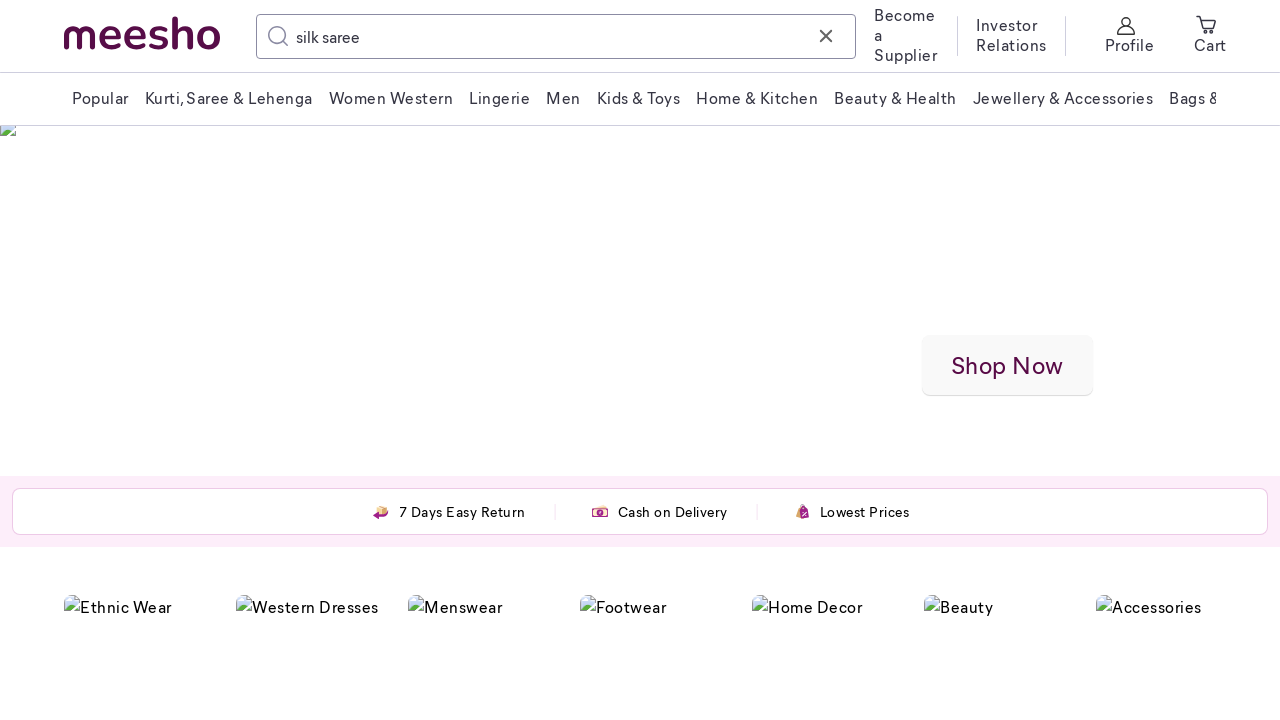

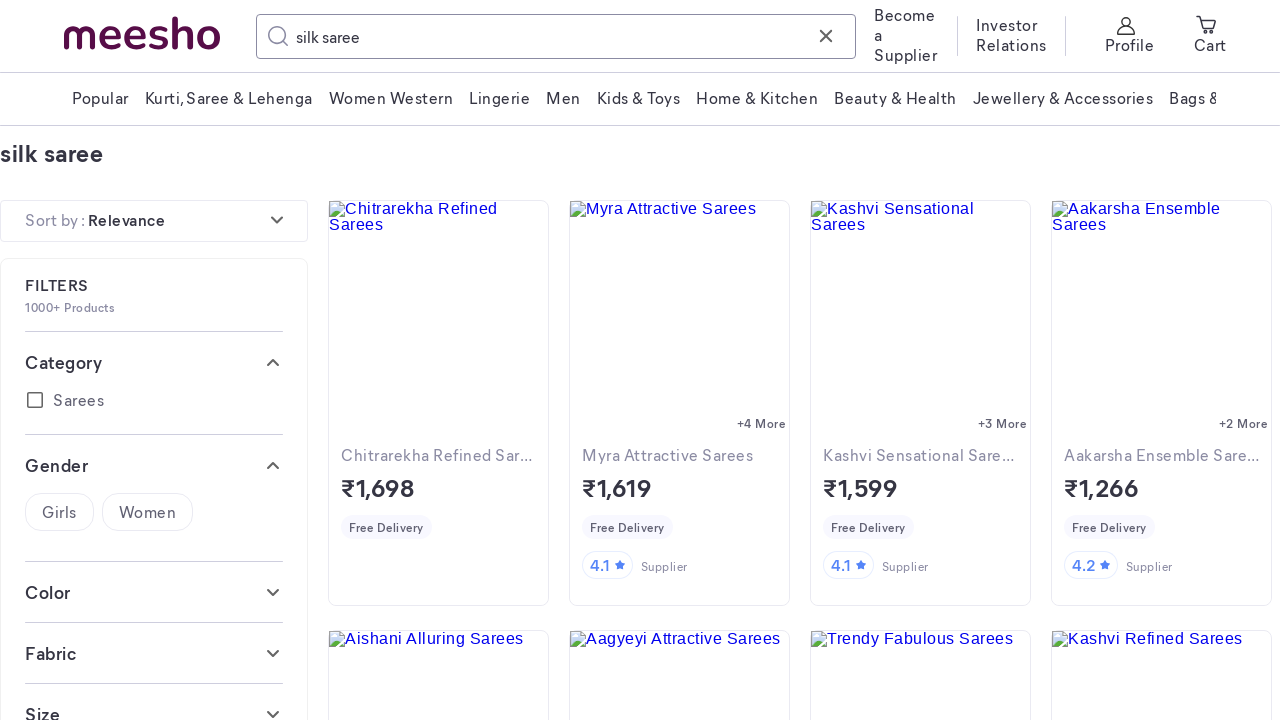